Navigates to Priceline website and locates the "Find Your Hotel" button, then uses JavaScript to change its text color to red.

Starting URL: https://www.priceline.com/

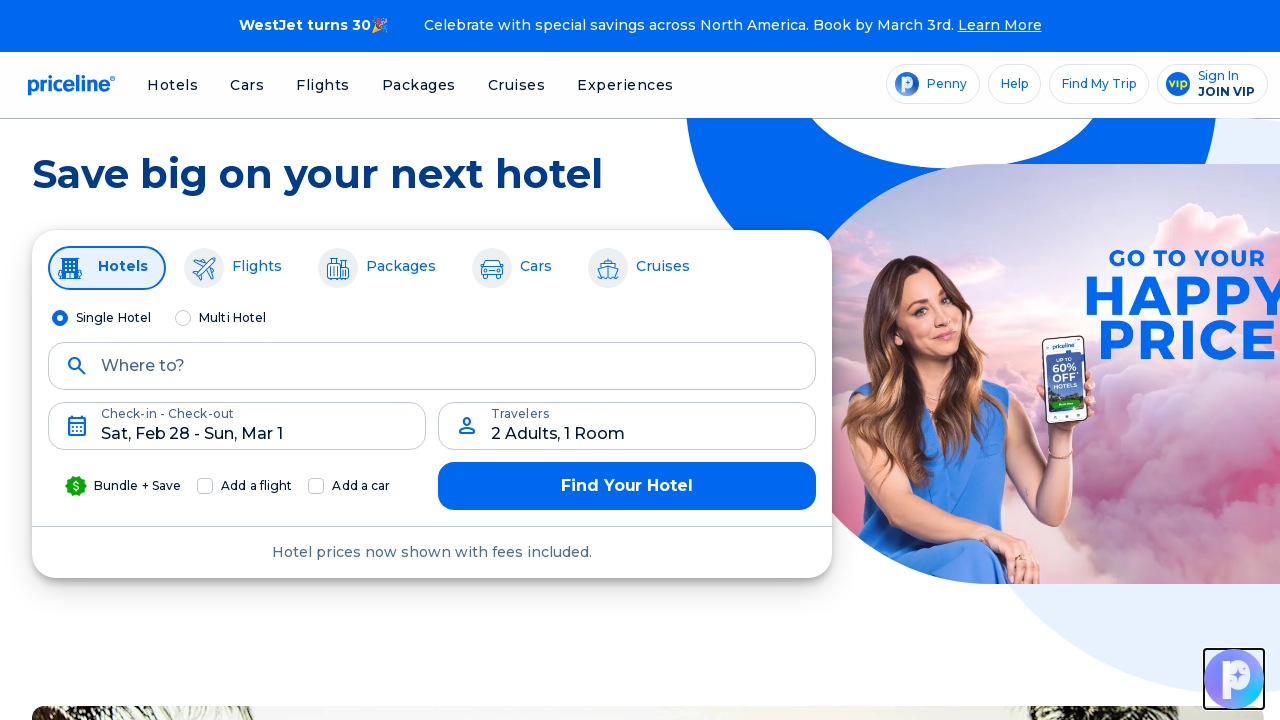

Waited for page to load with networkidle state
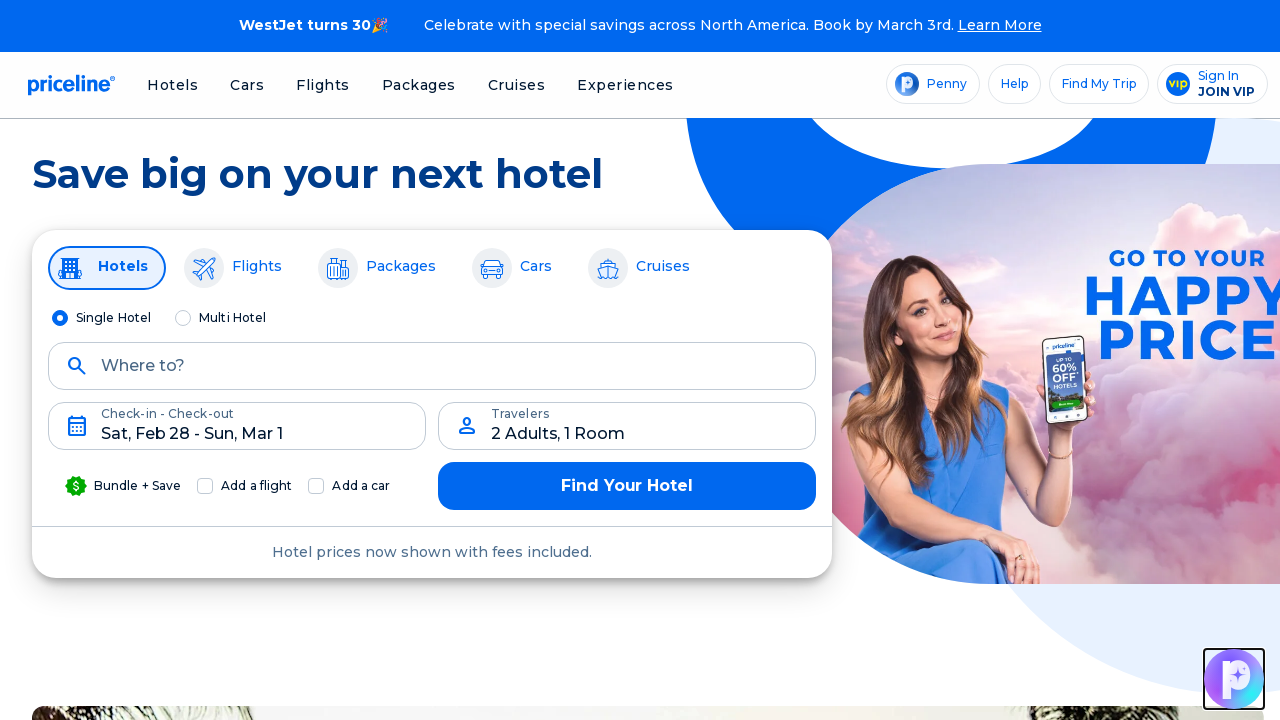

Located the 'Find Your Hotel' button using XPath
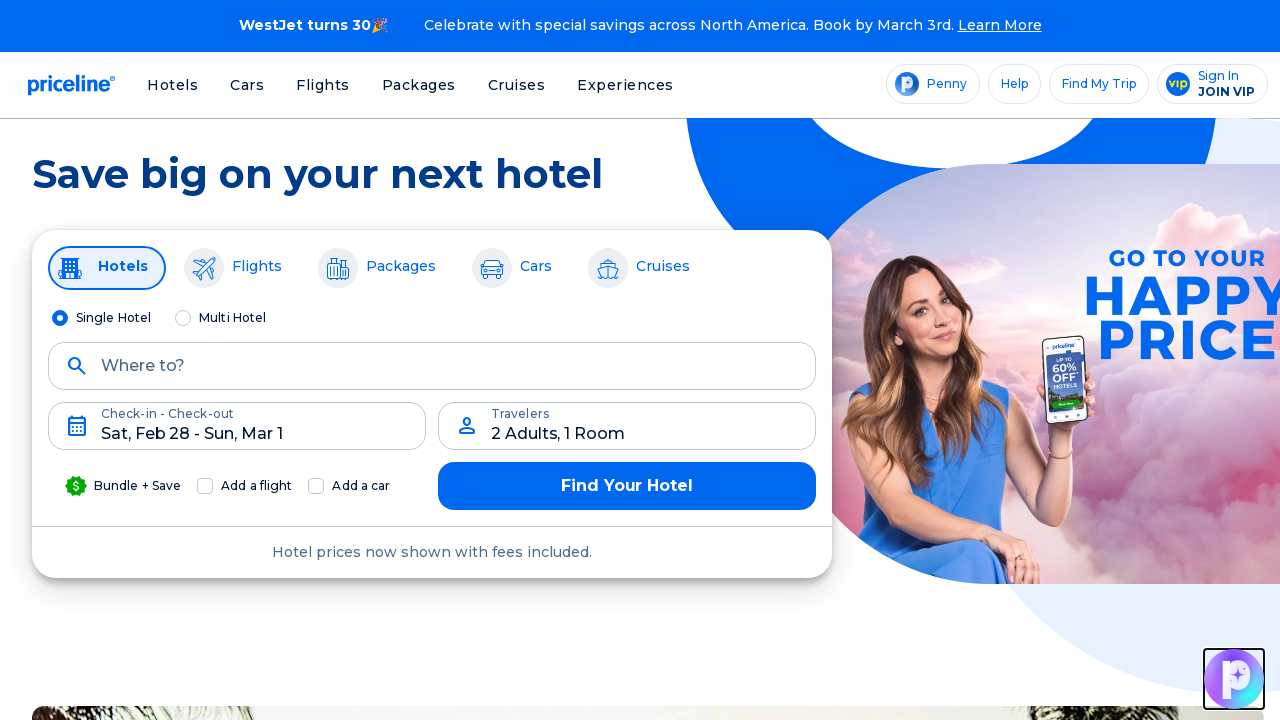

Waited for 'Find Your Hotel' button to appear in DOM
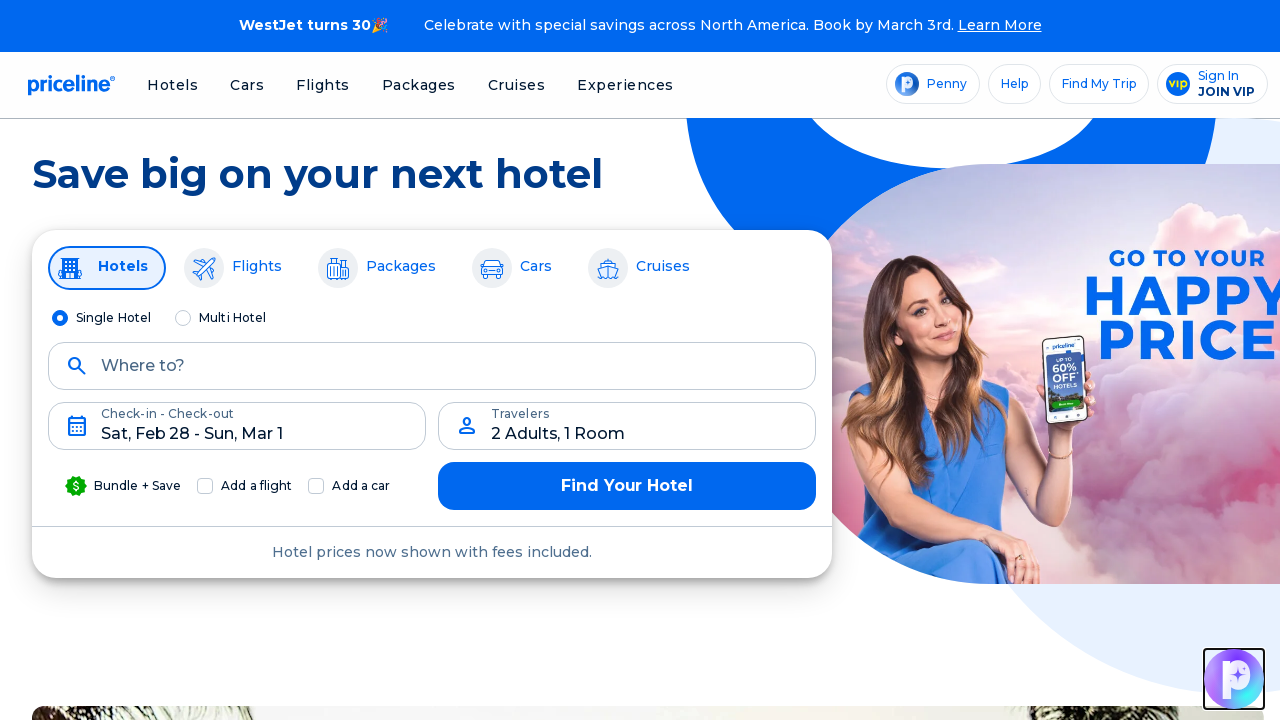

Changed 'Find Your Hotel' button text color to red using JavaScript
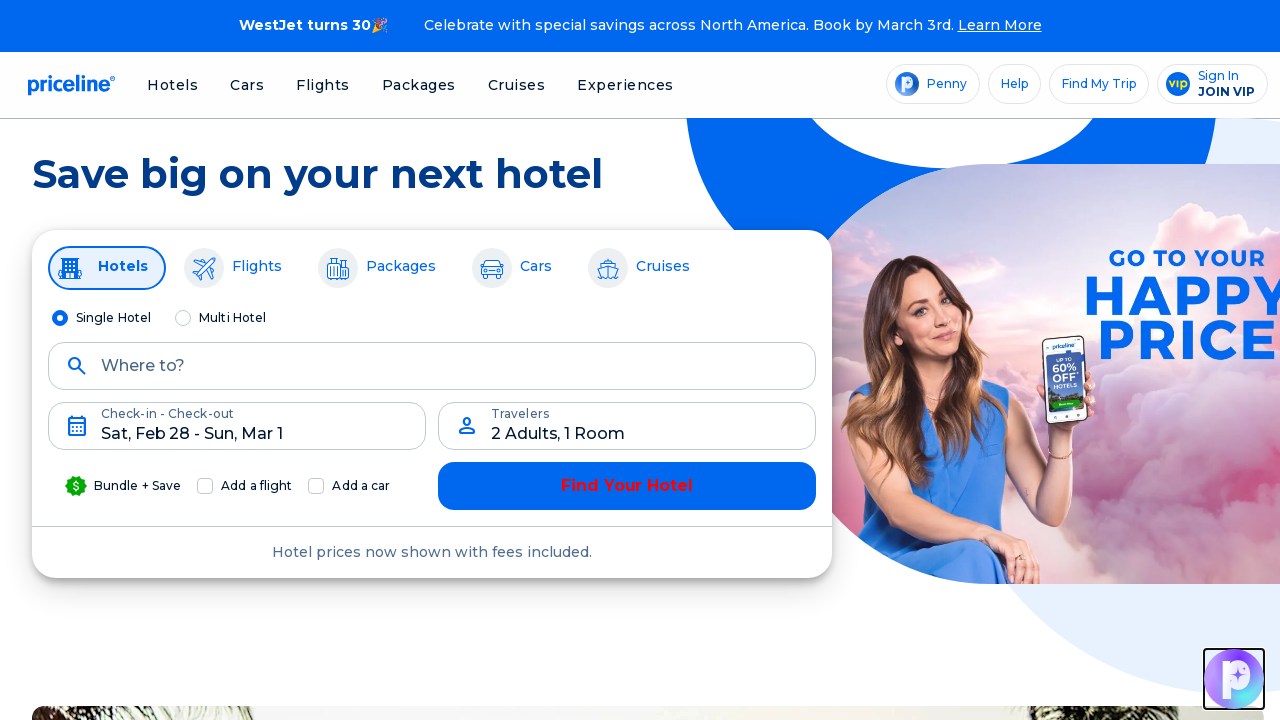

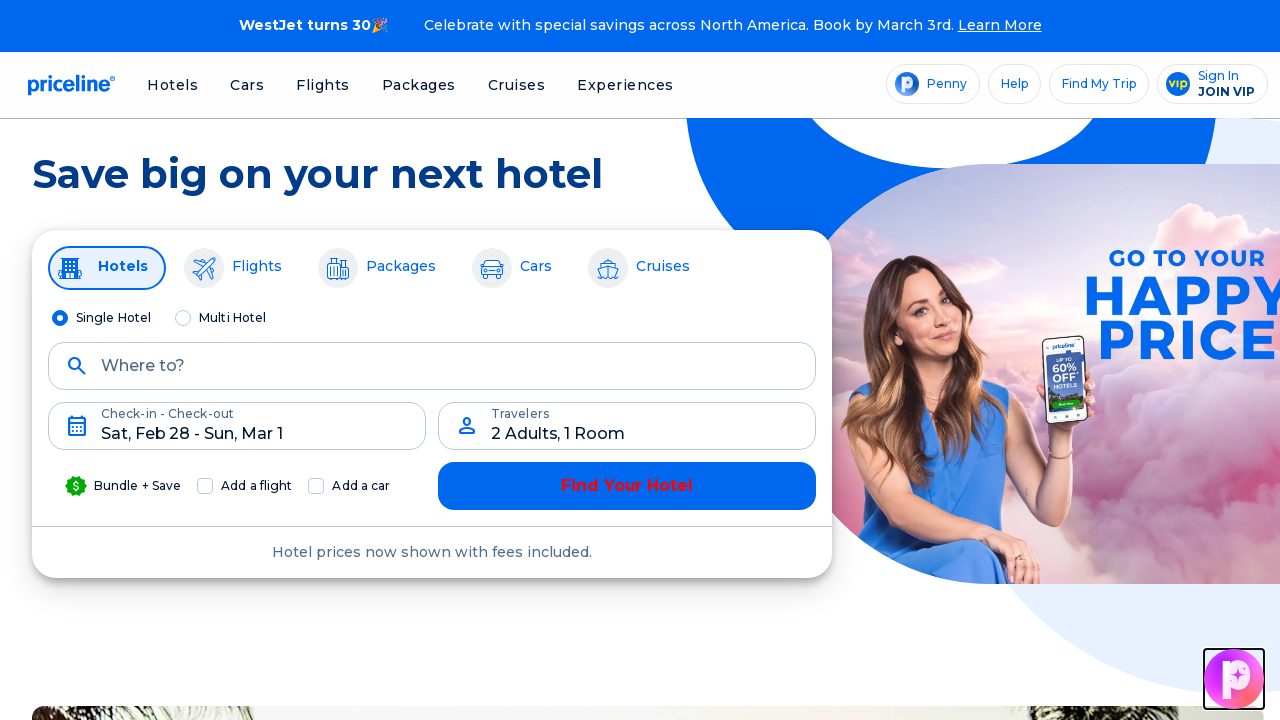